Tests DuckDuckGo search functionality by entering a search query and submitting the form, then verifying the page title contains the search term

Starting URL: https://duckduckgo.com/

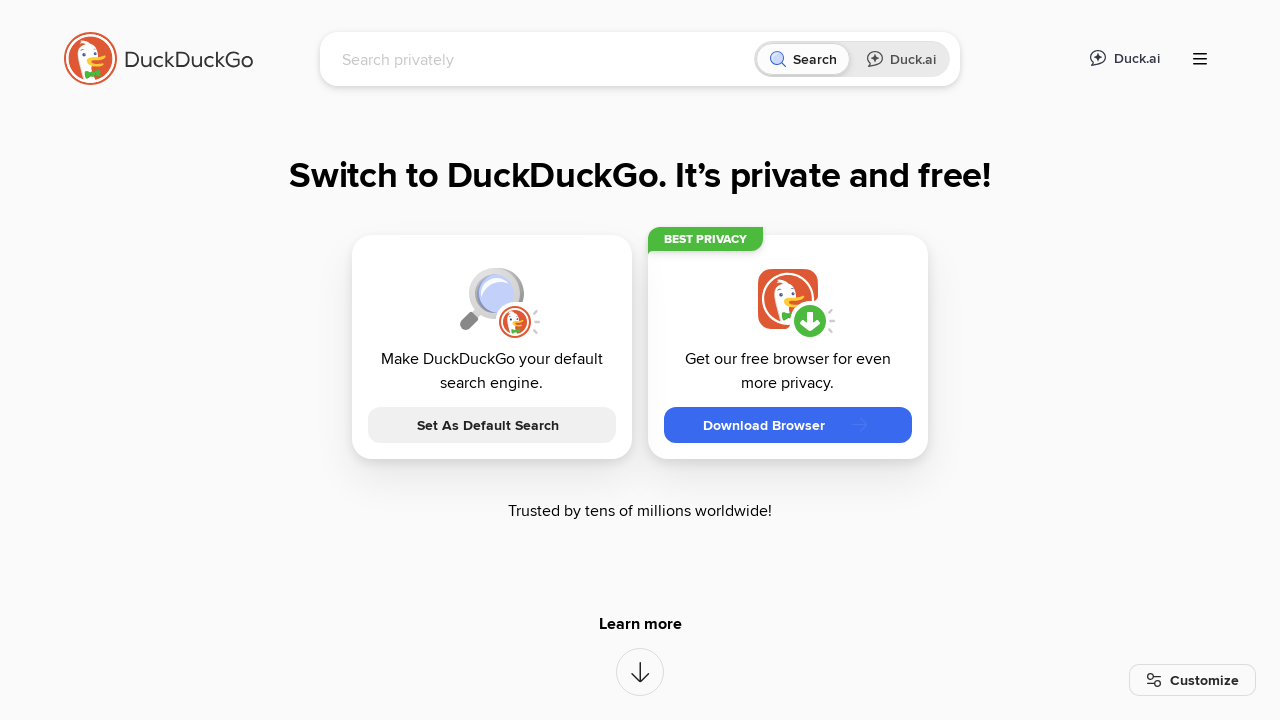

Filled search field with 'JavaStart' on input[name='q']
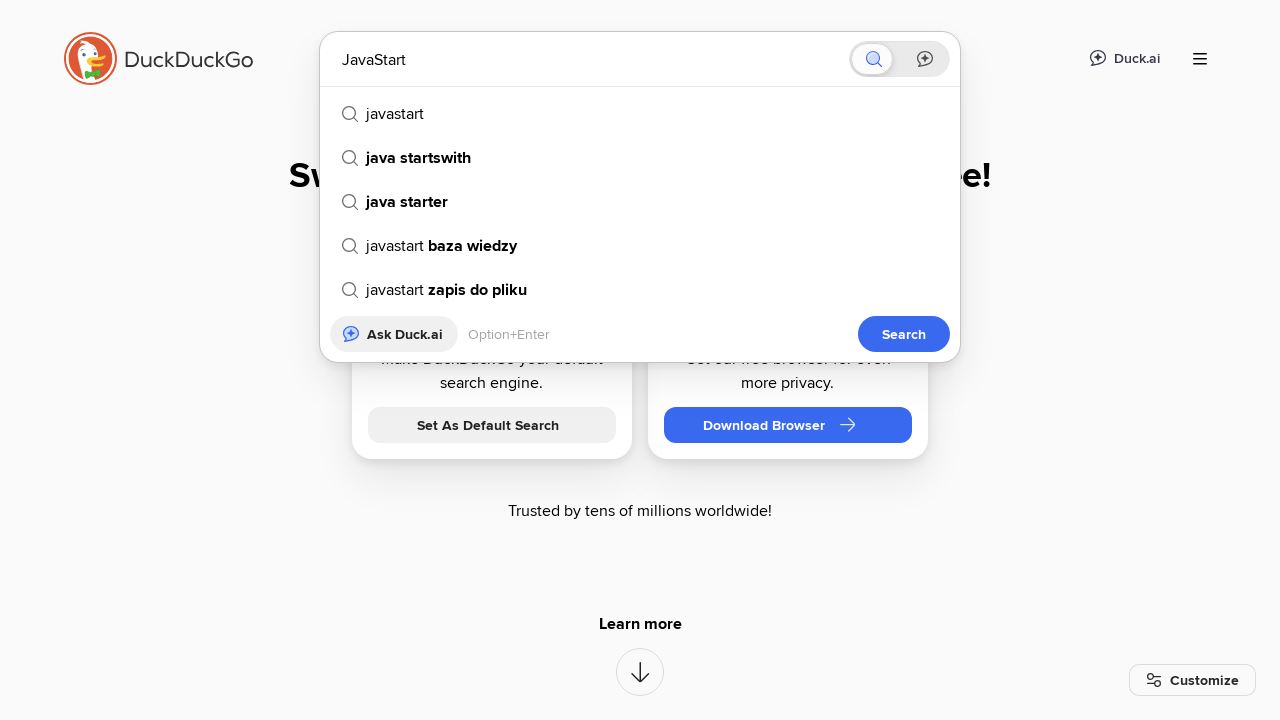

Pressed Enter to submit the search form on input[name='q']
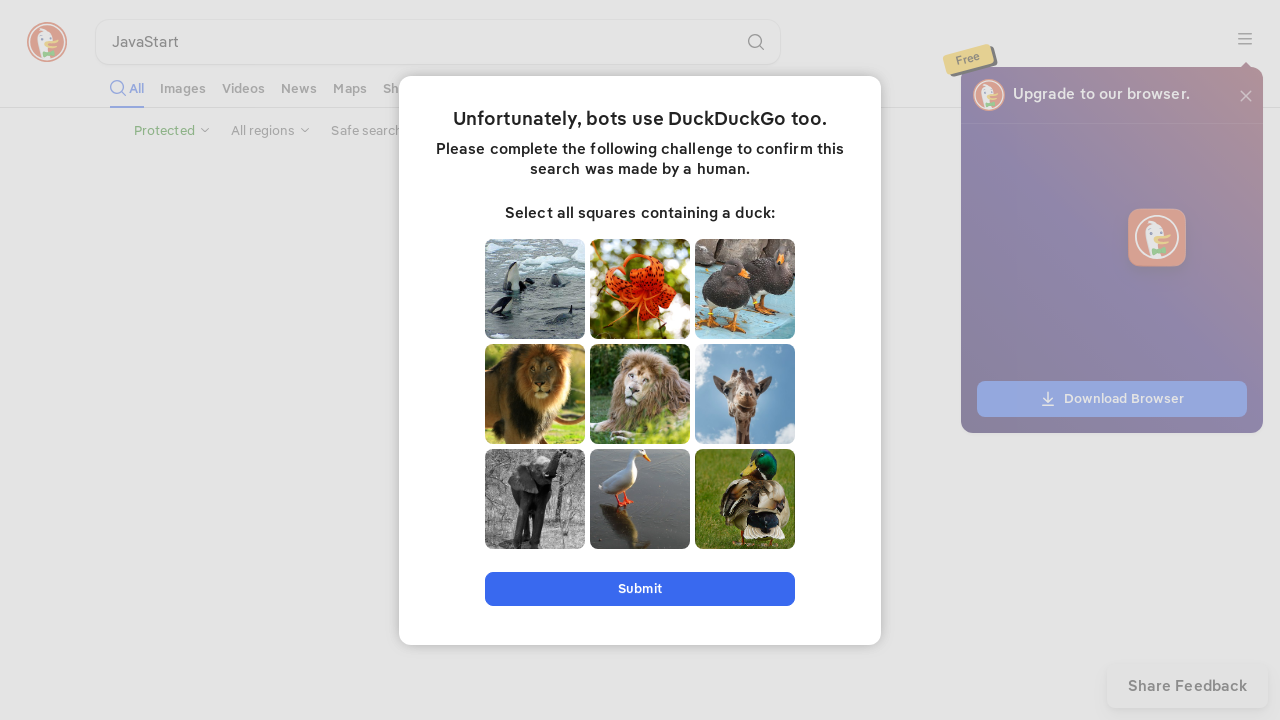

Waited for page to reach networkidle state
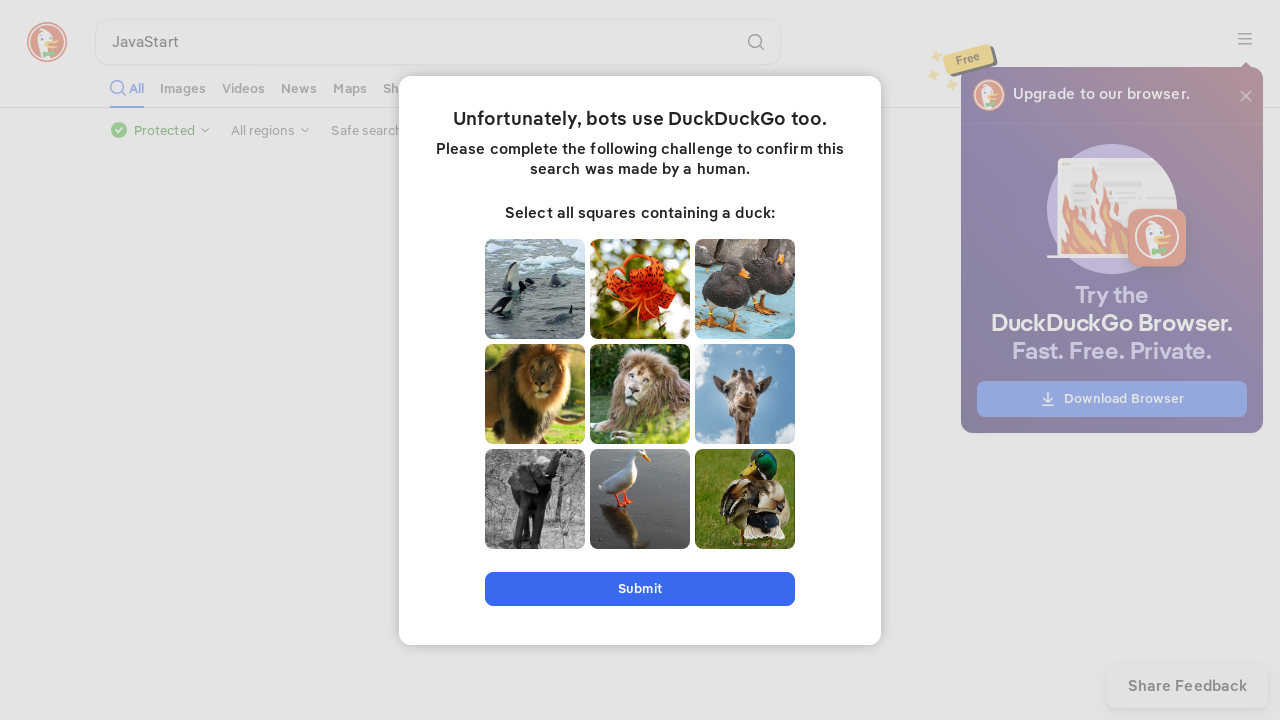

Verified page title contains 'JavaStart'
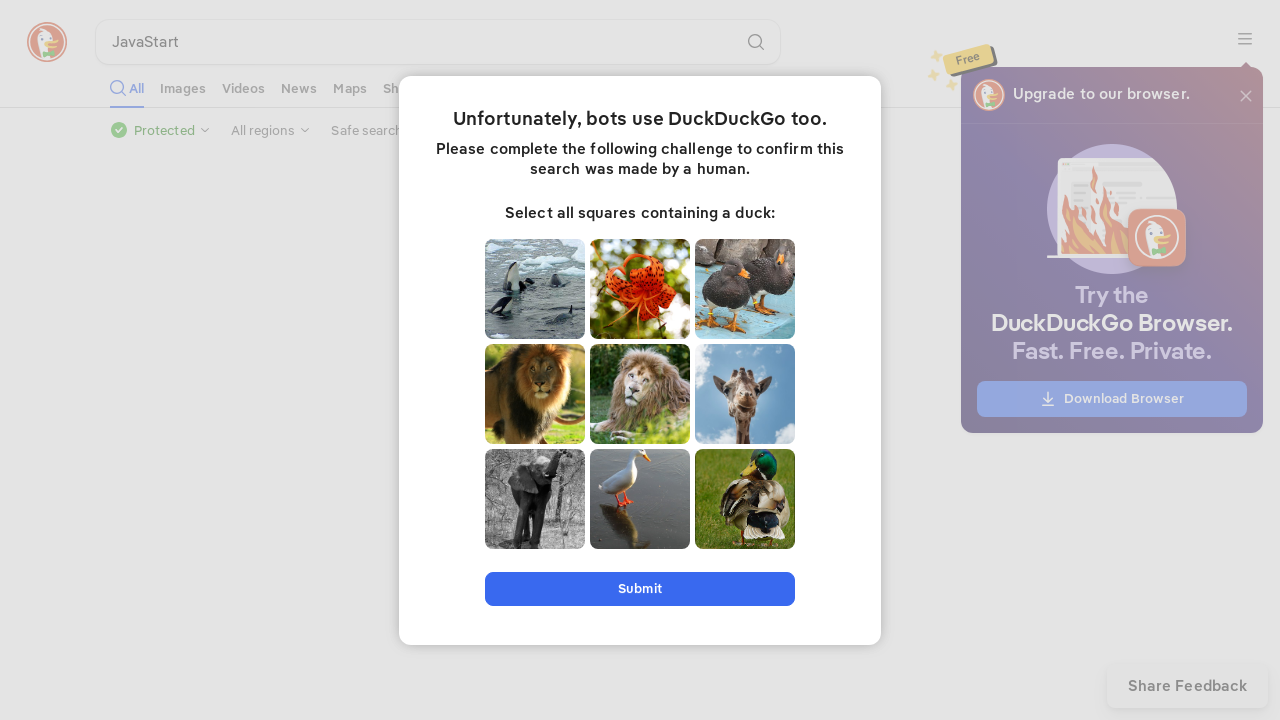

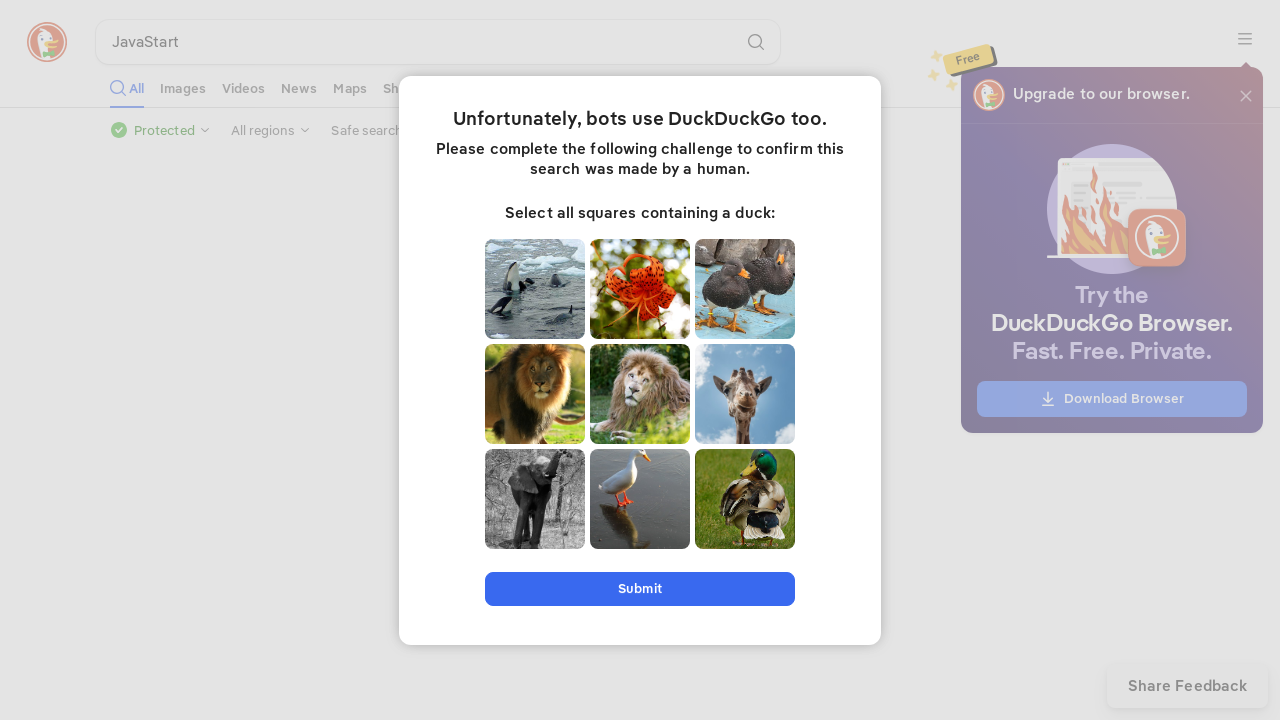